Tests navigation to the Send Mail & Packages page from USPS homepage by clicking the mail/ship link

Starting URL: https://www.usps.com/

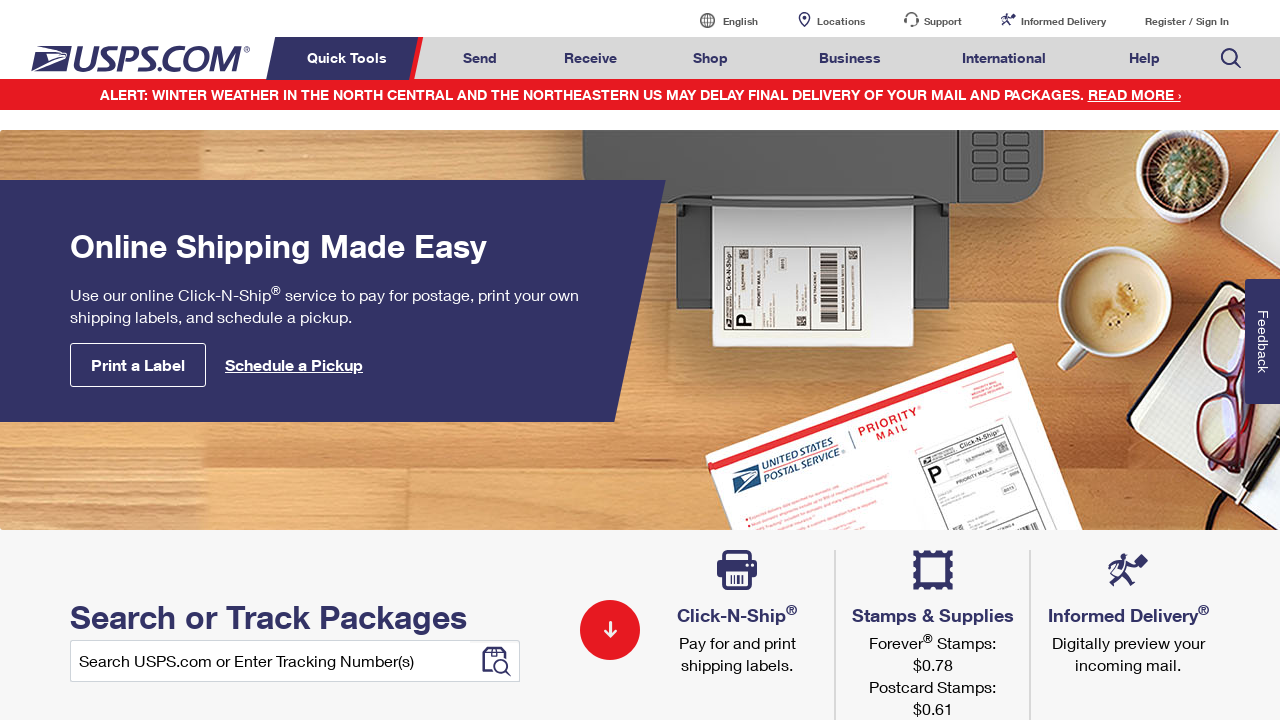

Clicked on the Send Mail & Packages link at (480, 58) on a#mail-ship-width
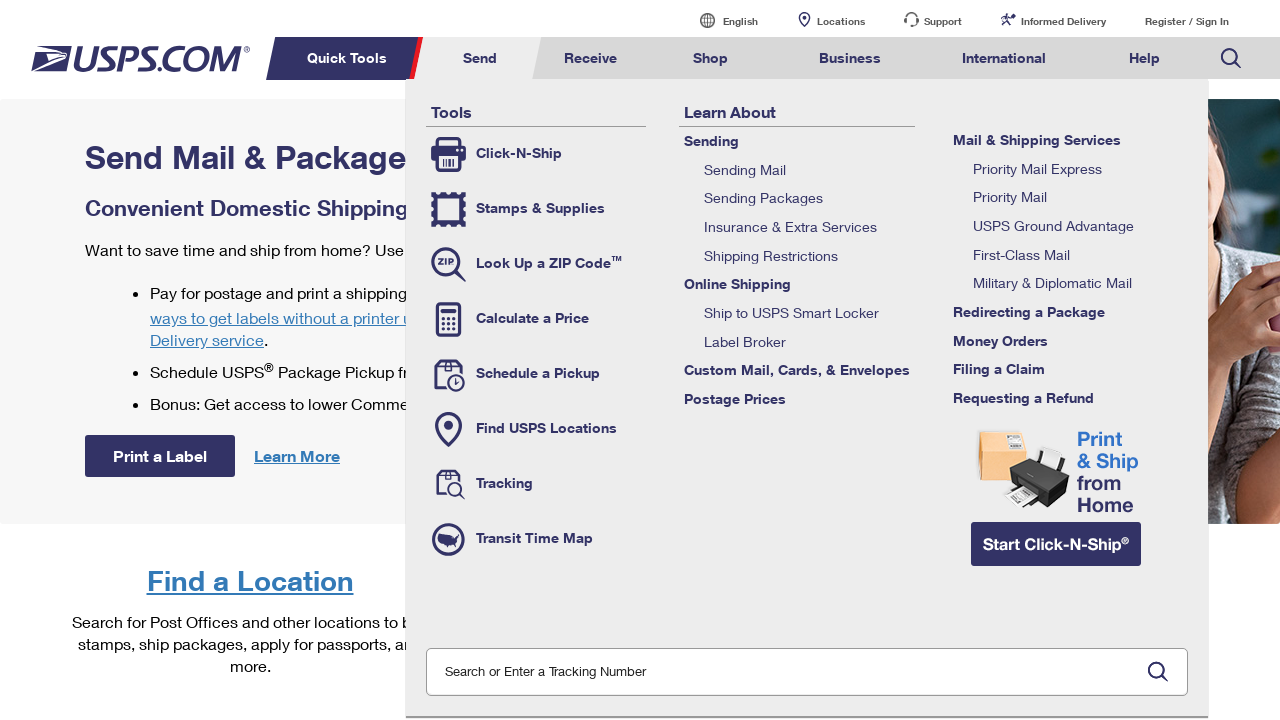

Waited for page to load completely
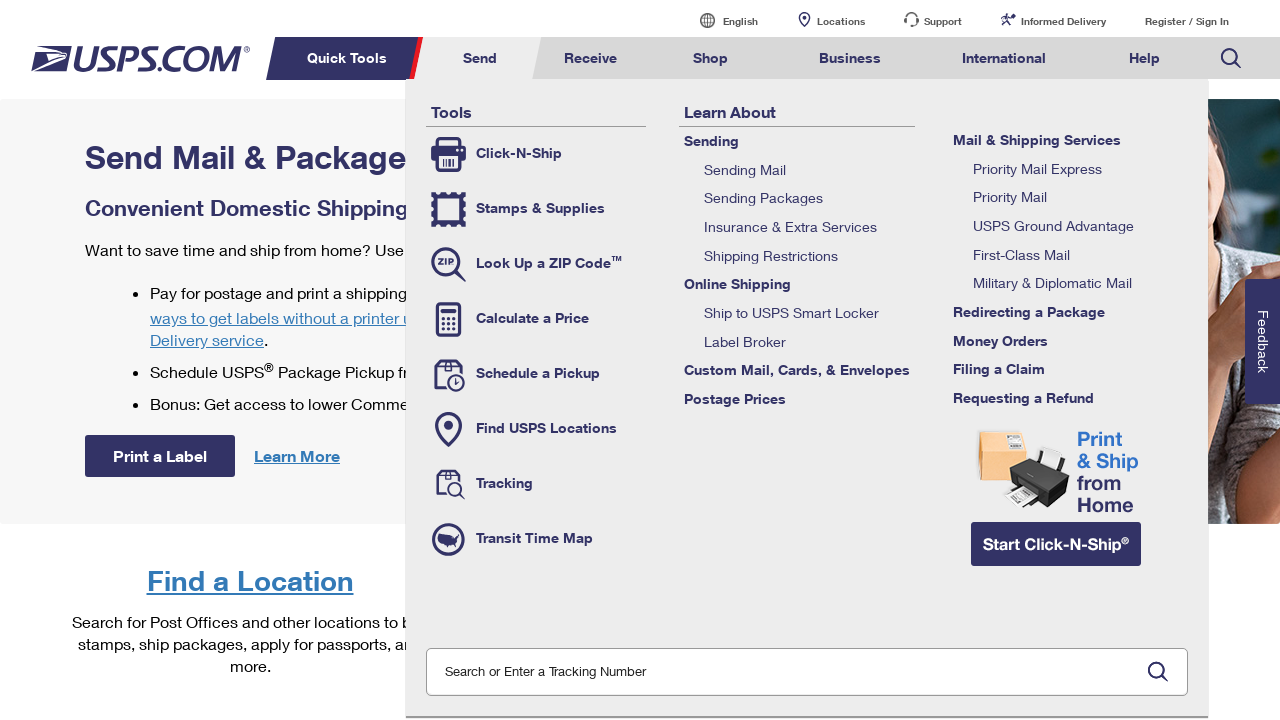

Verified page title is 'Send Mail & Packages | USPS'
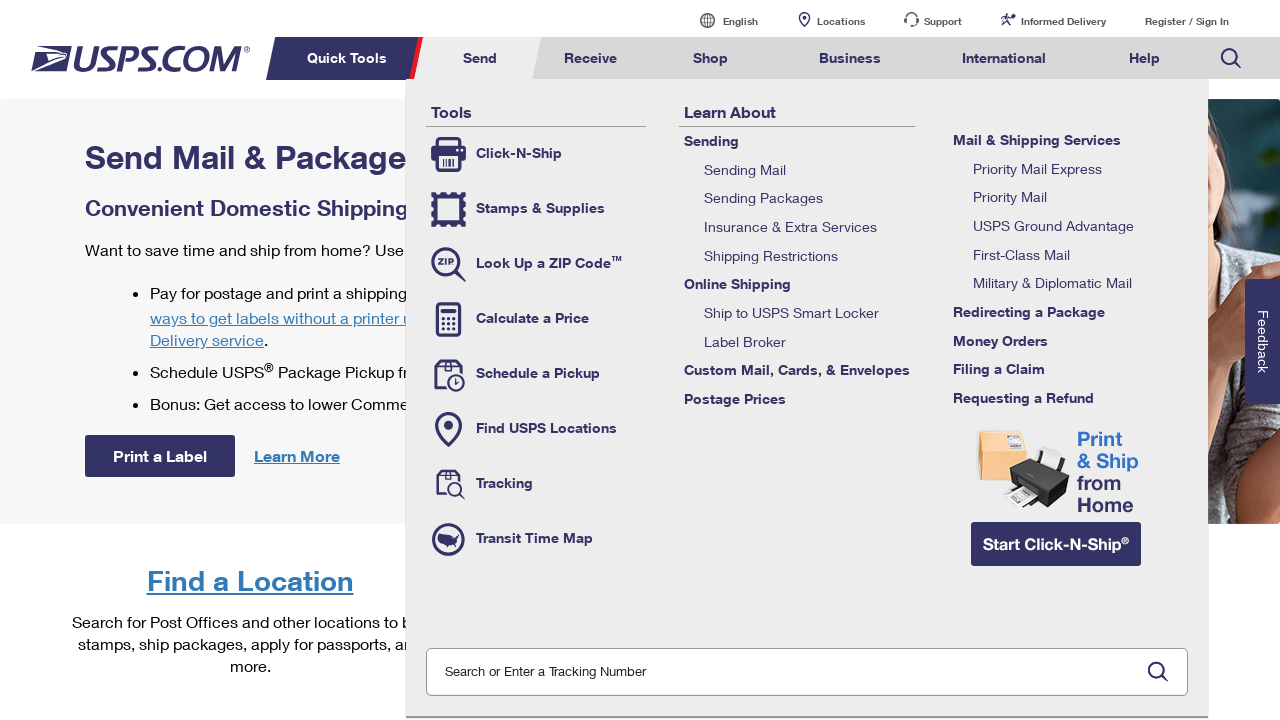

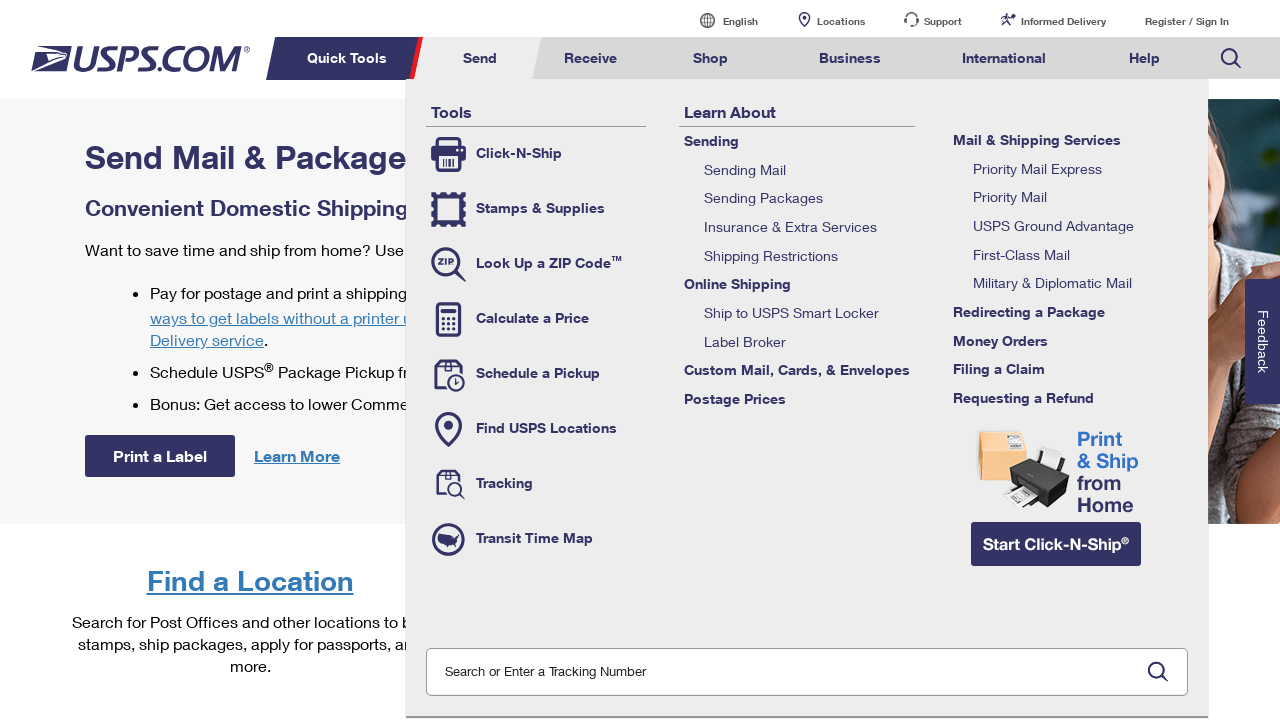